Tests iframe switching and select dropdown interactions on a frames practice page. Switches between frames, selects options from dropdowns using different selection methods (by text, value, and index), and interacts with multi-select elements.

Starting URL: https://www.hyrtutorials.com/p/frames-practice.html

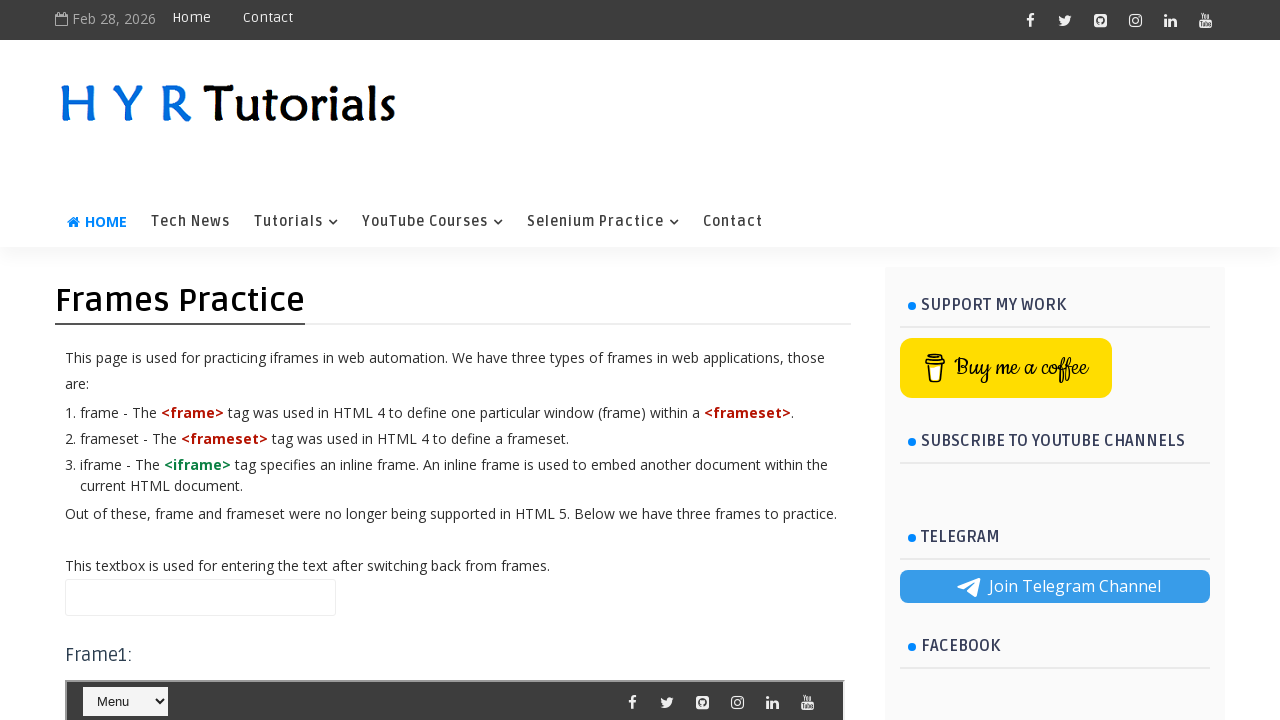

Located frame2 element with ID 'frm2'
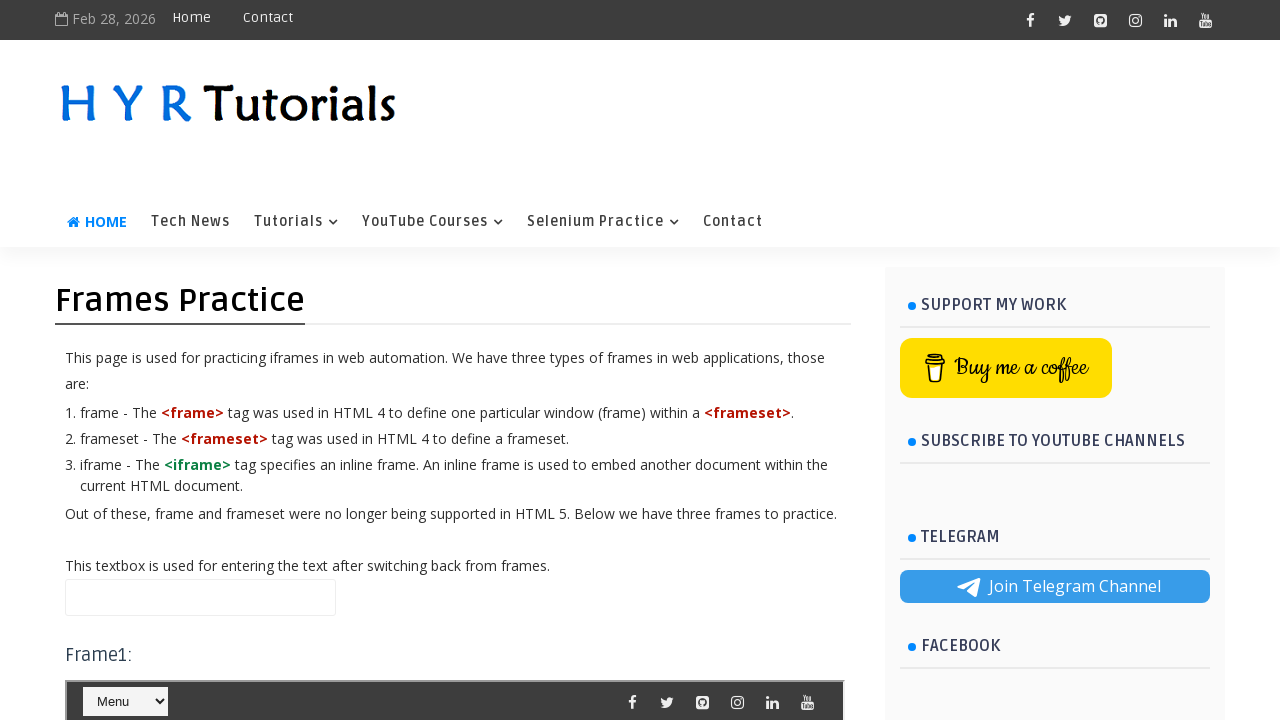

Selected '-- Selenium' from dropdown in frame2 on #frm2 >> internal:control=enter-frame >> #selectnav1
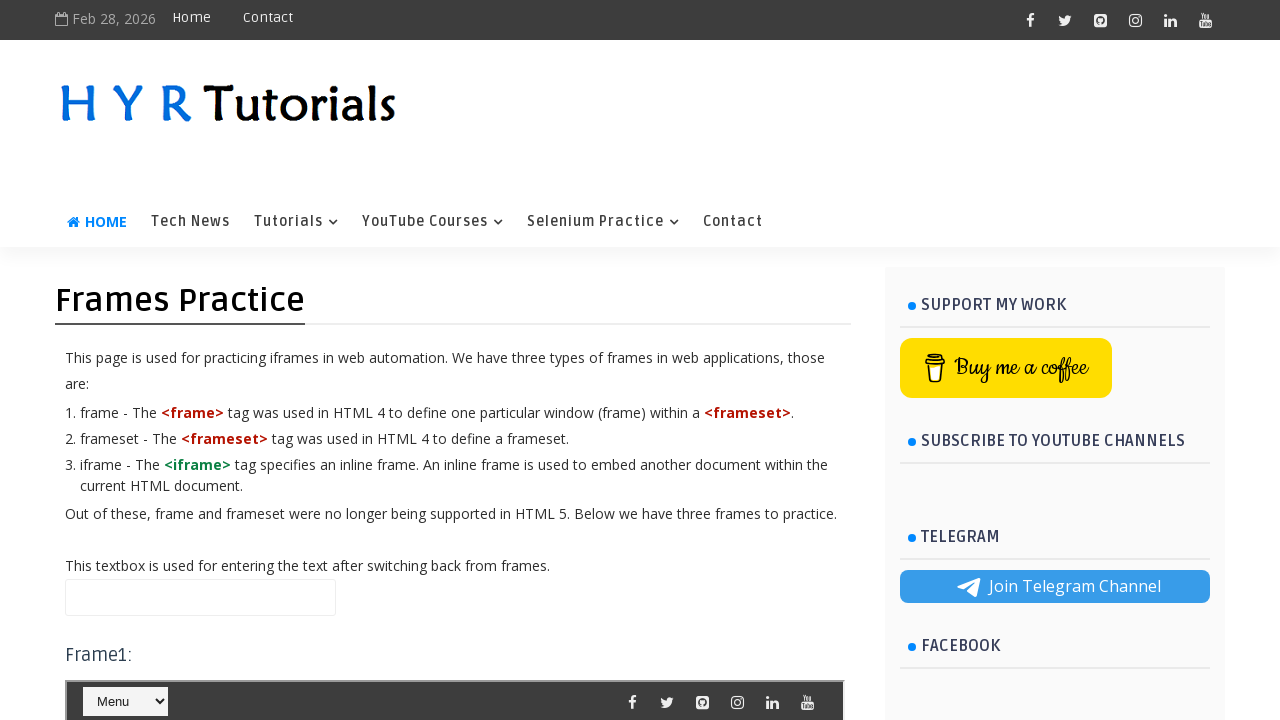

Filled name field with 'Divya' in main content on #name
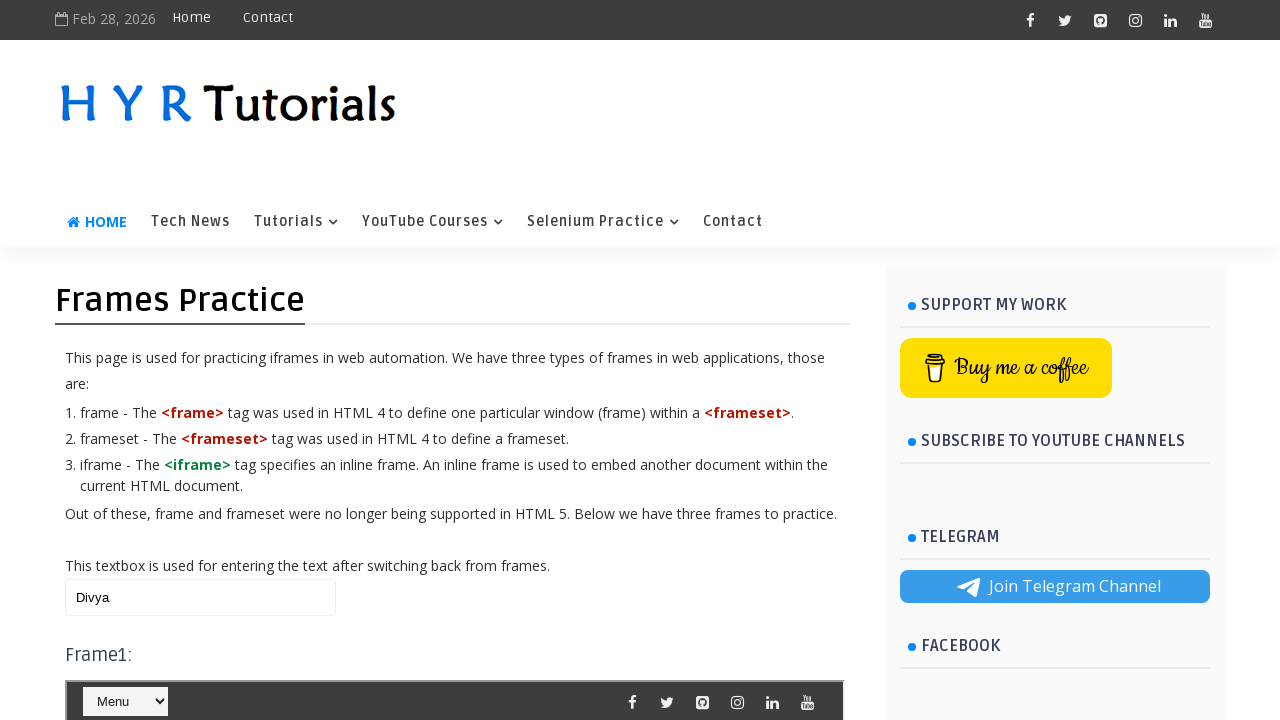

Located frame1 element with ID 'frm1'
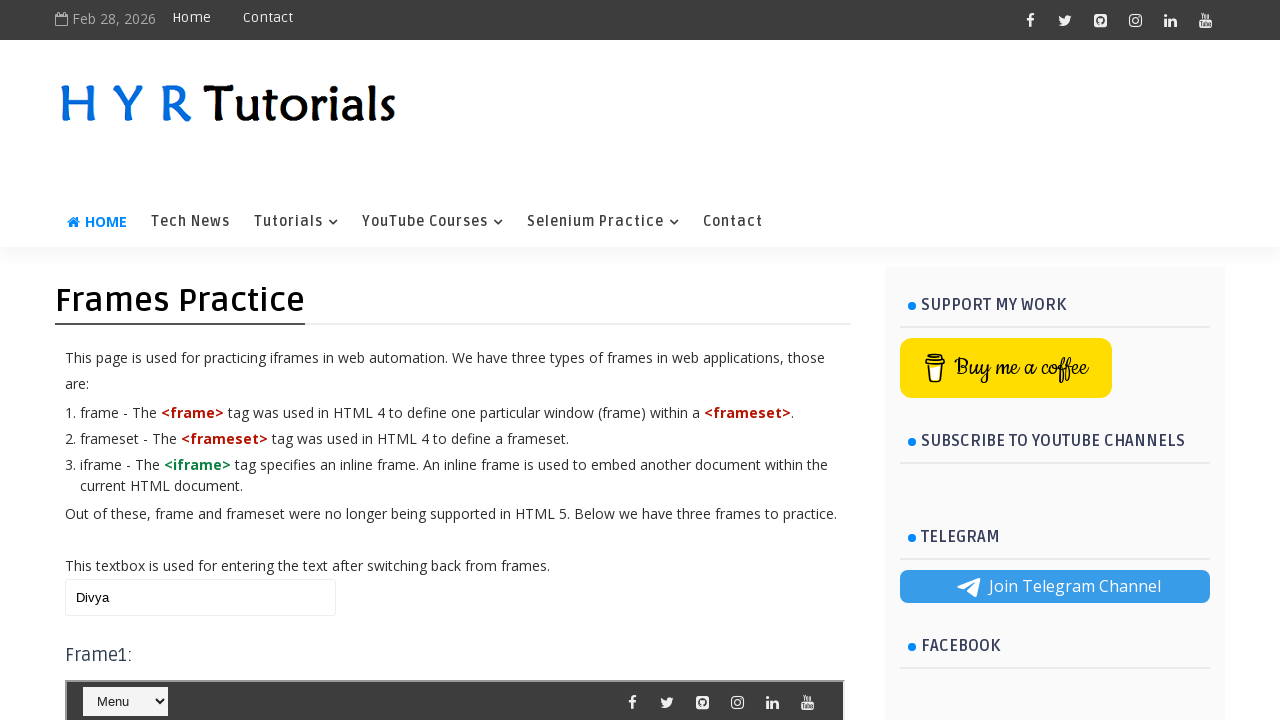

Selected 'java' from course dropdown in frame1 on #frm1 >> internal:control=enter-frame >> #course
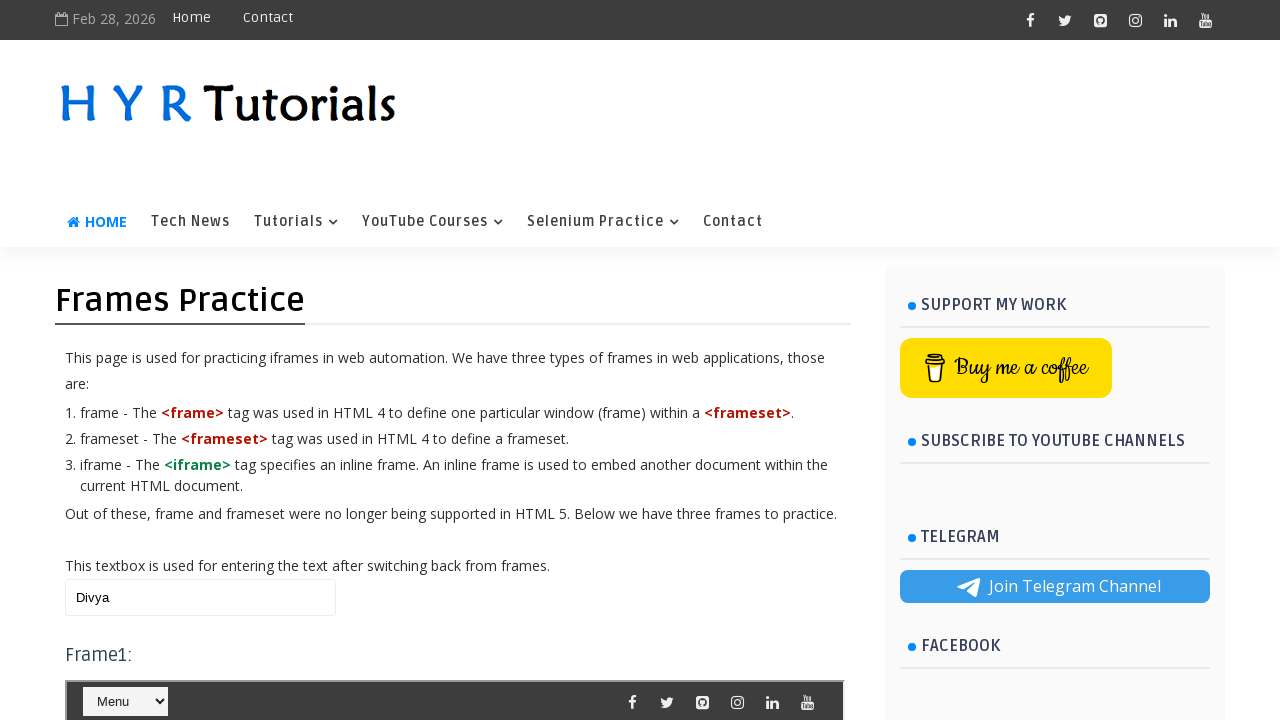

Selected option at index 2 from IDE multi-select dropdown on #frm1 >> internal:control=enter-frame >> #ide
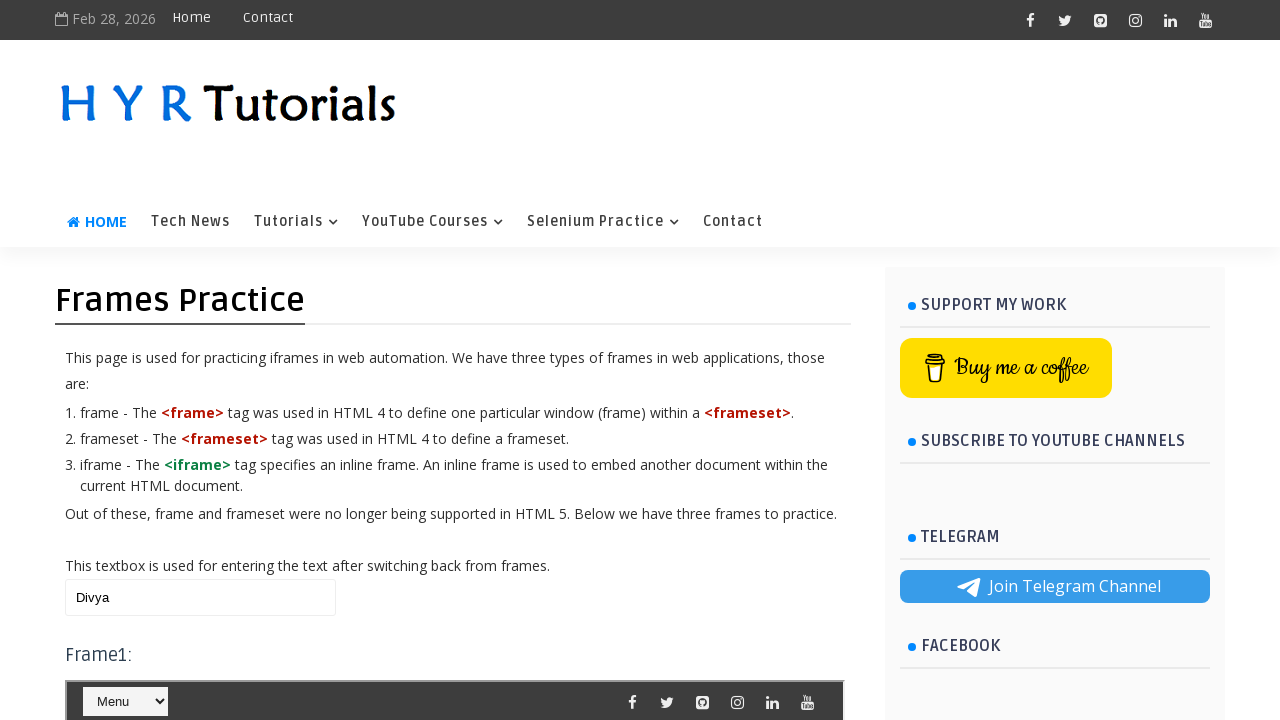

Selected option with value 'ec' from IDE multi-select dropdown on #frm1 >> internal:control=enter-frame >> #ide
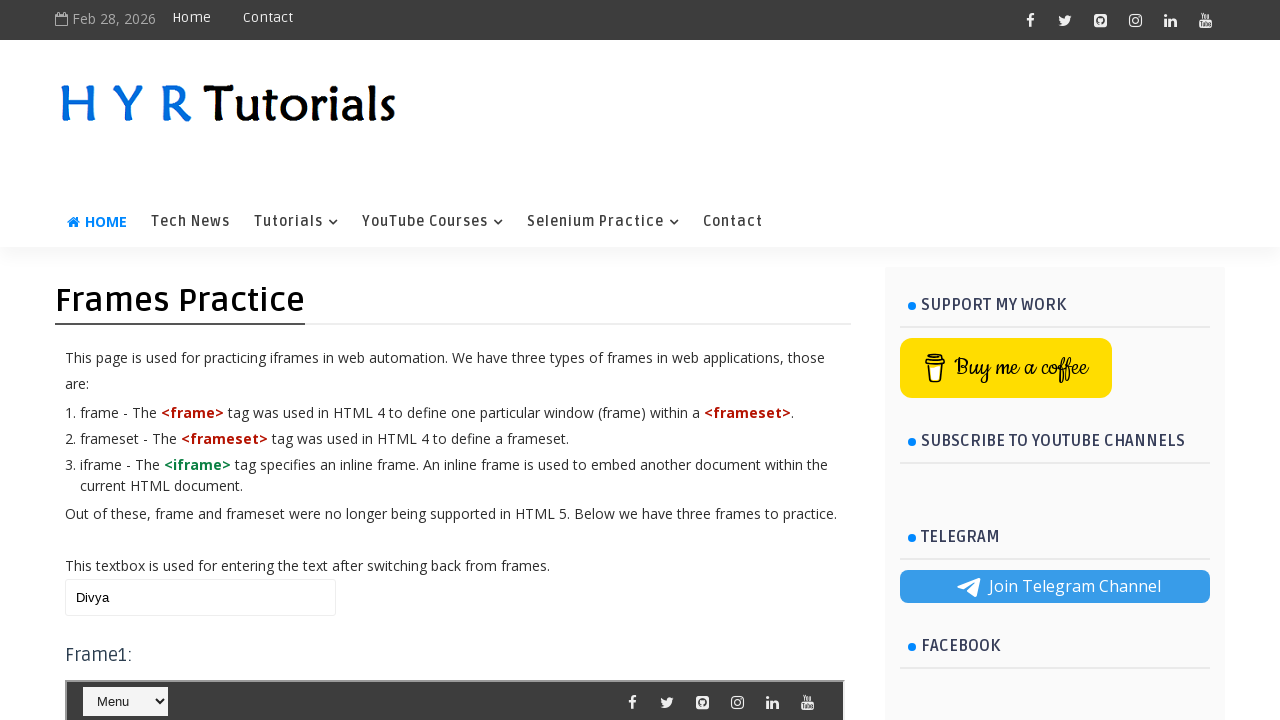

Selected 'IntelliJ IDEA' from IDE multi-select dropdown on #frm1 >> internal:control=enter-frame >> #ide
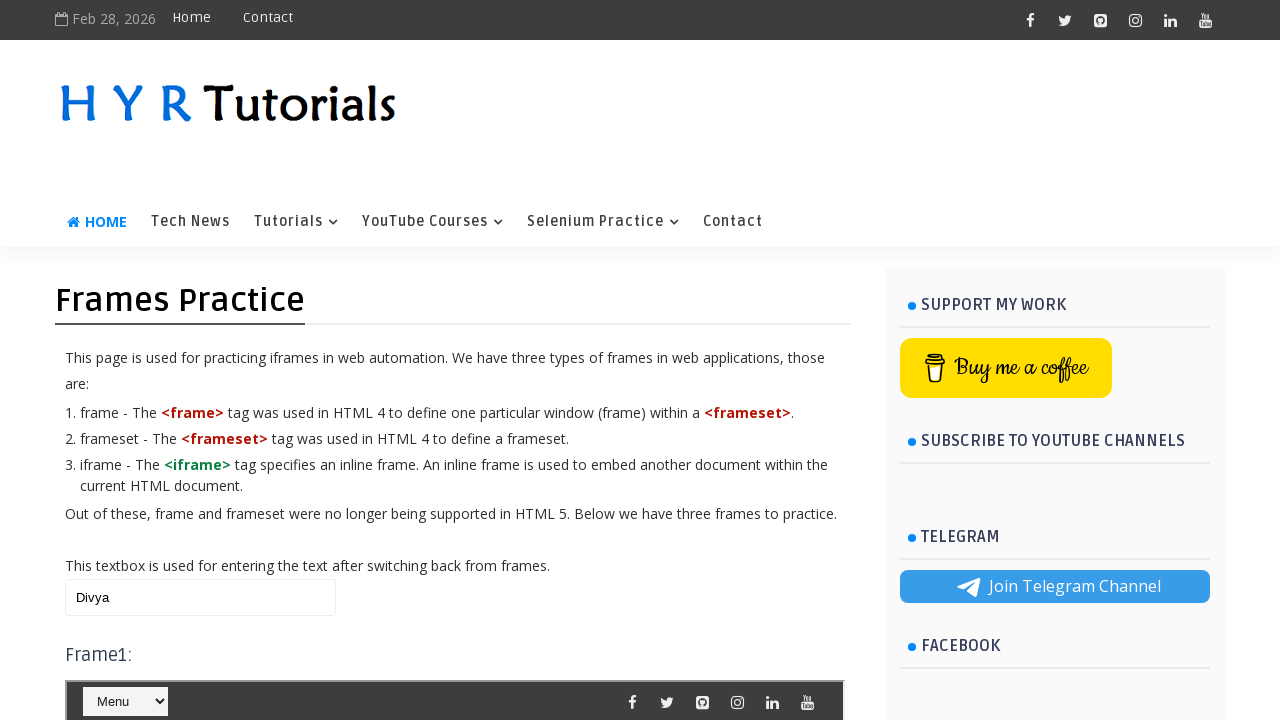

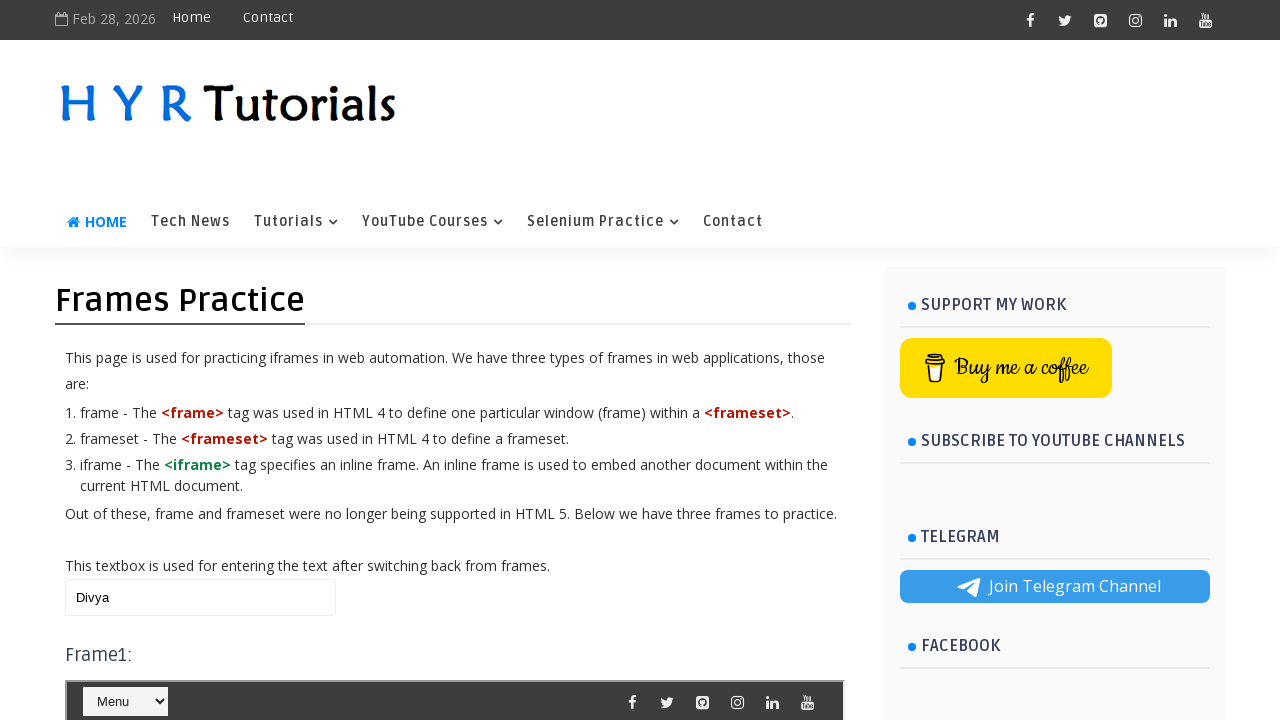